Waits for a price to reach $100, books an item, solves a math problem, and submits the answer

Starting URL: http://suninjuly.github.io/explicit_wait2.html

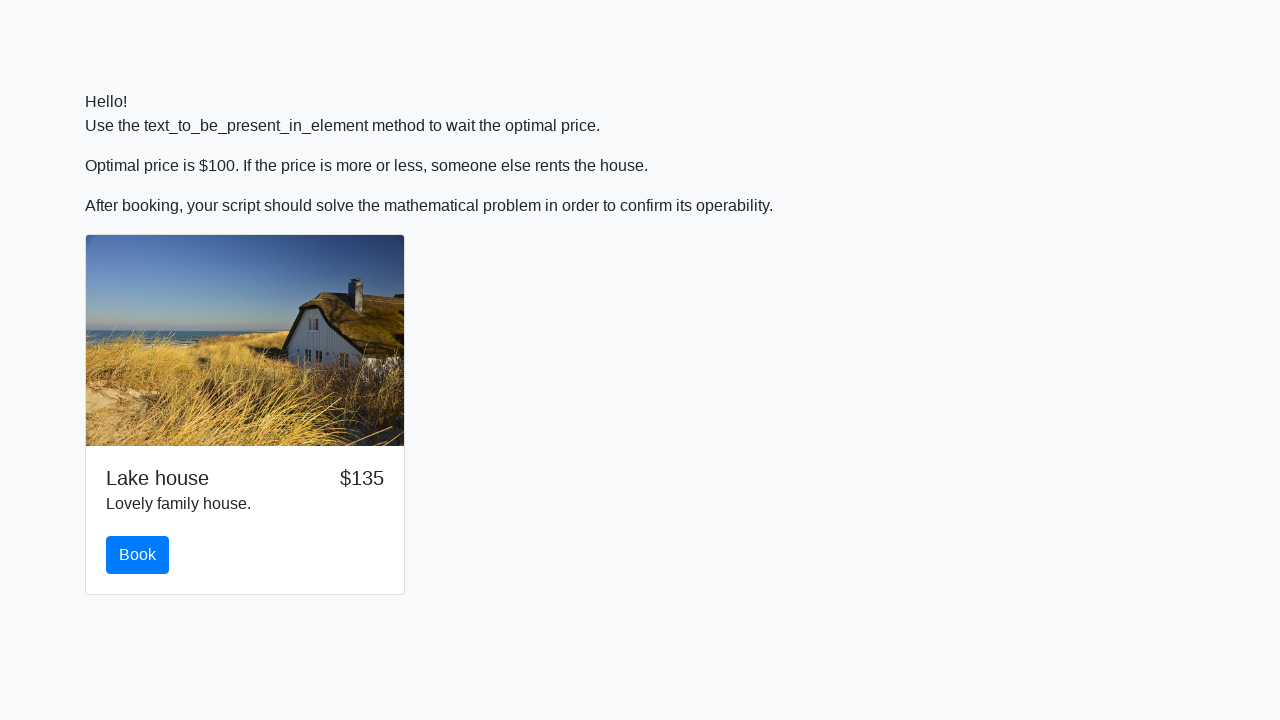

Waited for price to reach $100
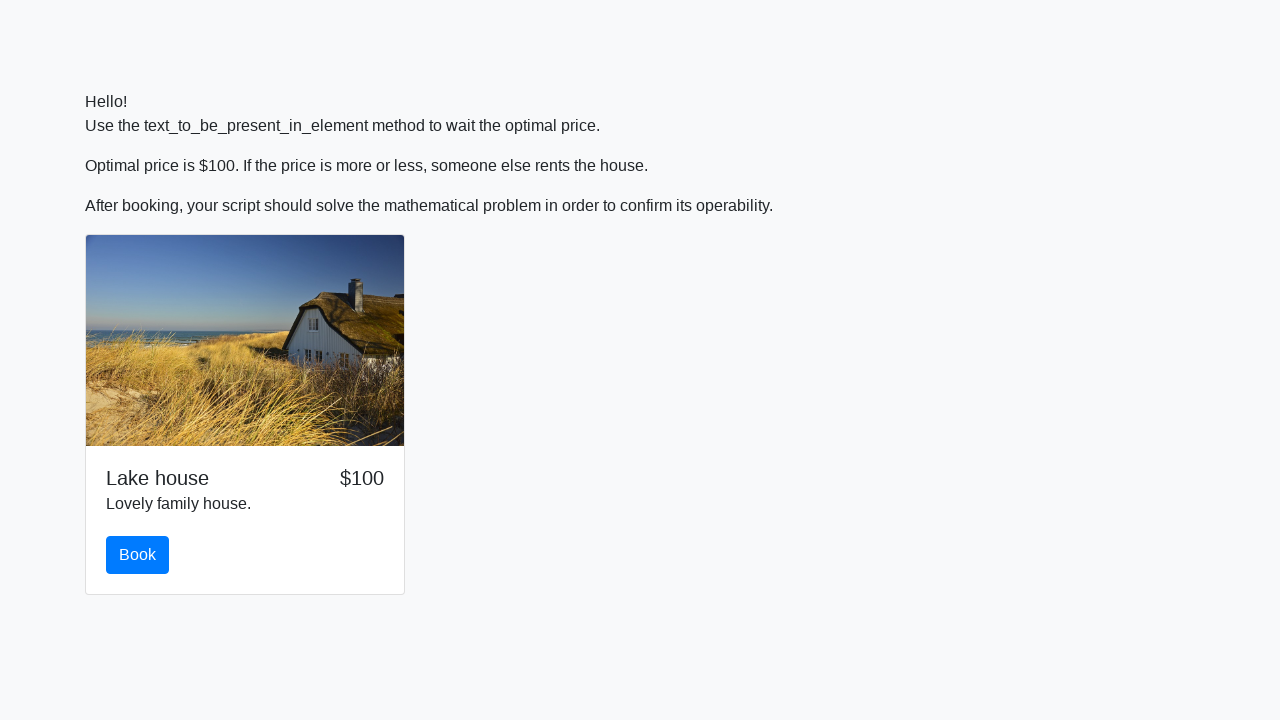

Clicked the book button at (138, 555) on #book
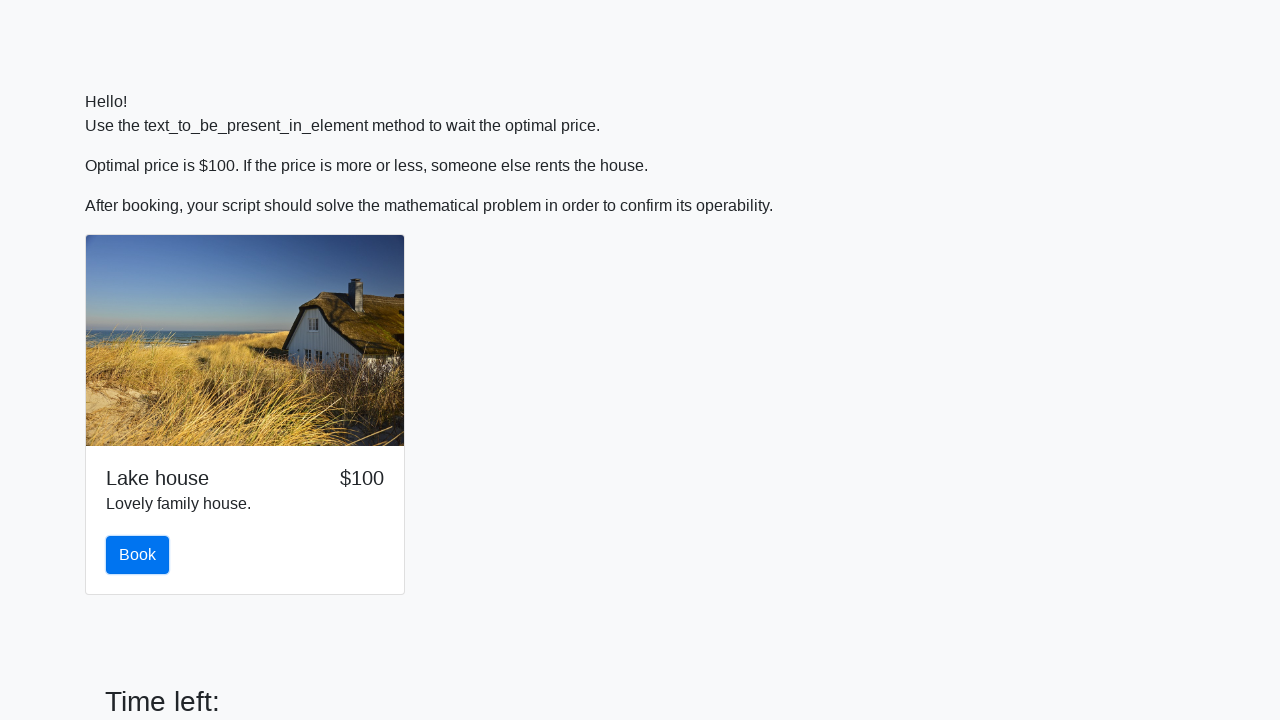

Retrieved input value: 161
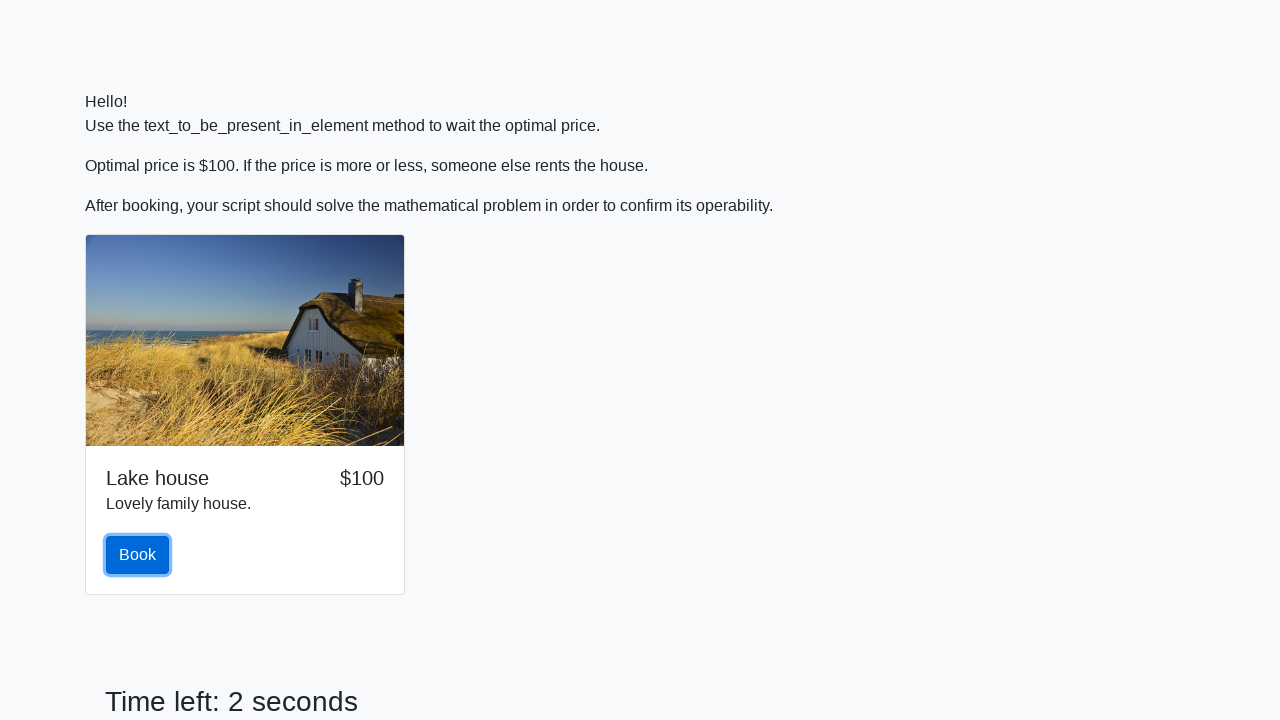

Calculated result: 2.1316654973155837
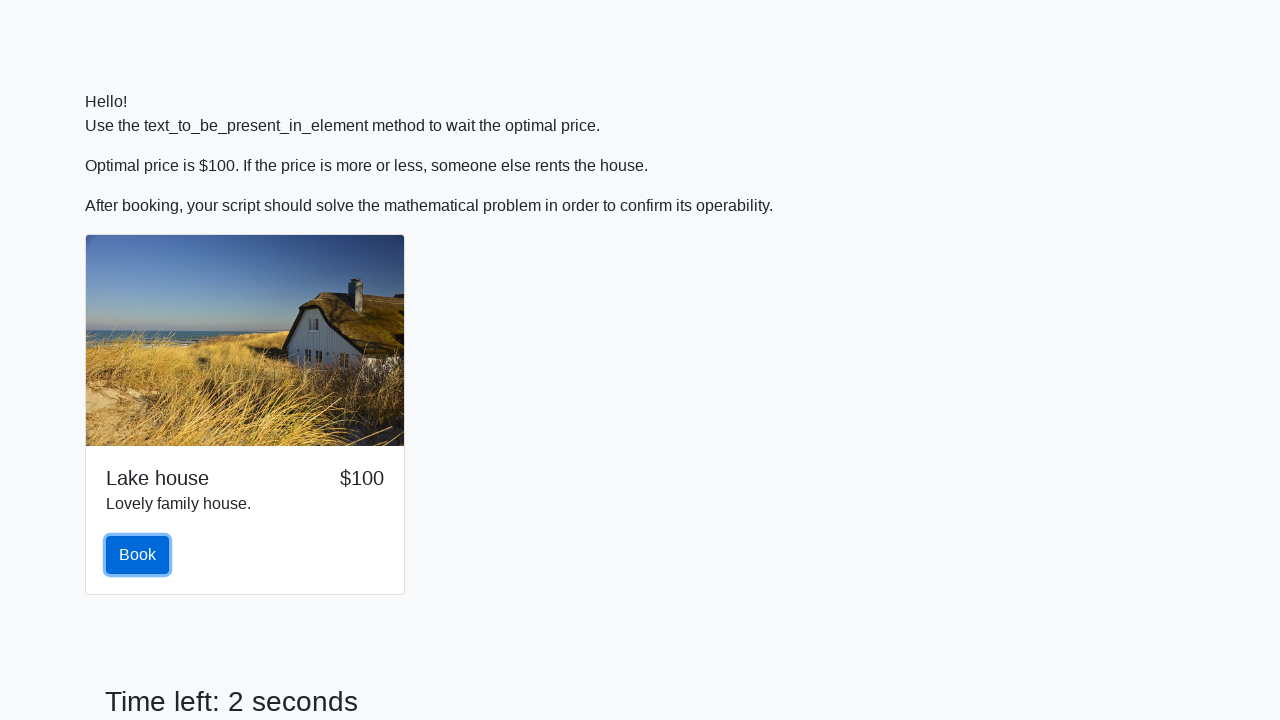

Filled answer field with calculated result: 2.1316654973155837 on #answer
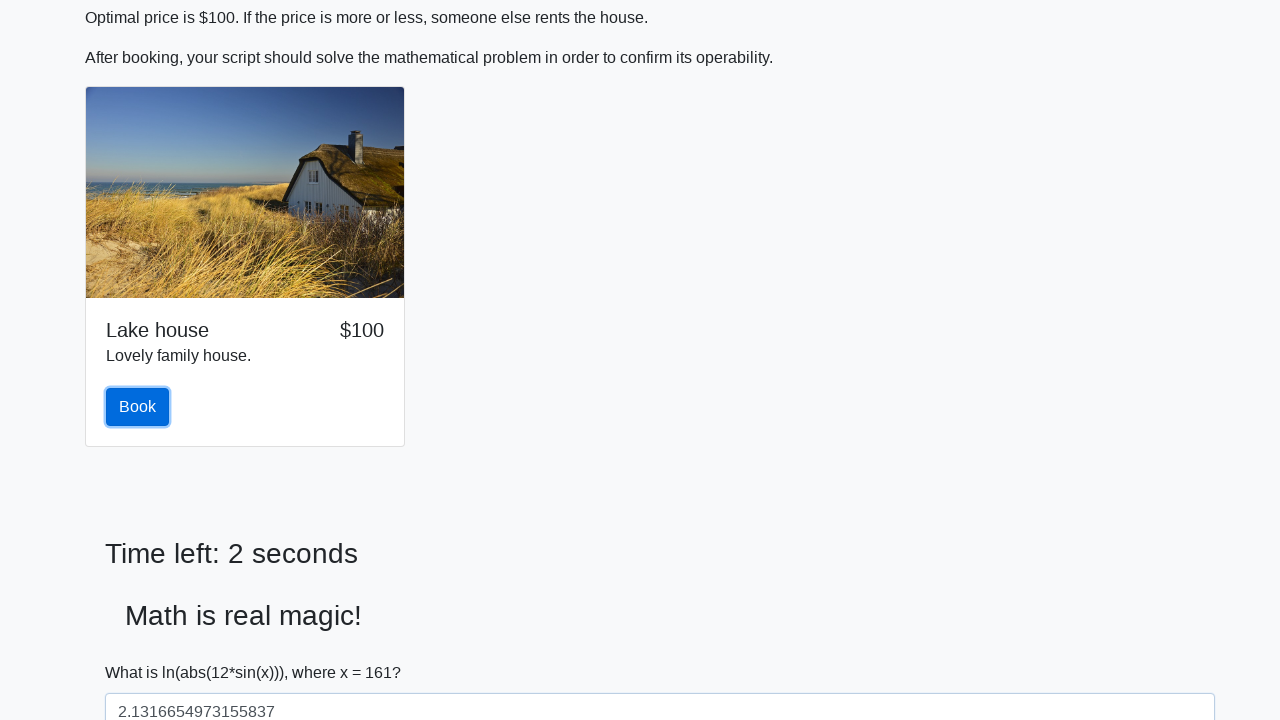

Submitted the answer form at (143, 651) on button[type="submit"]
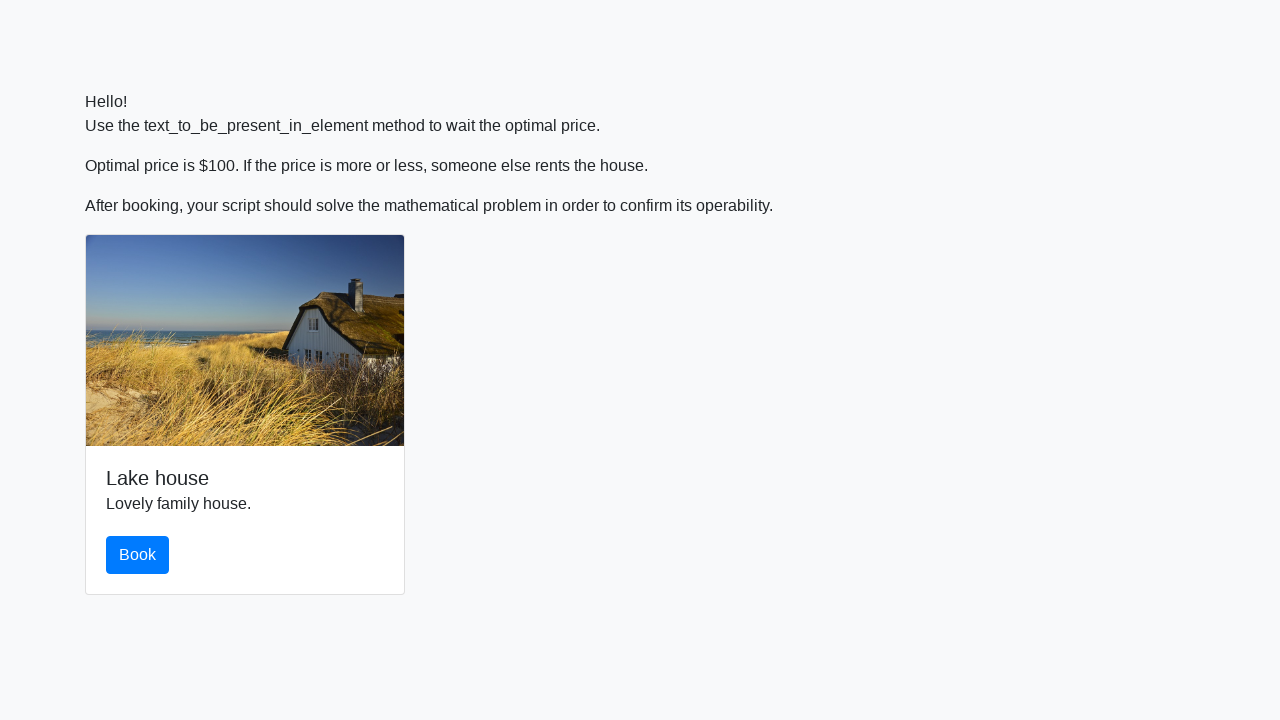

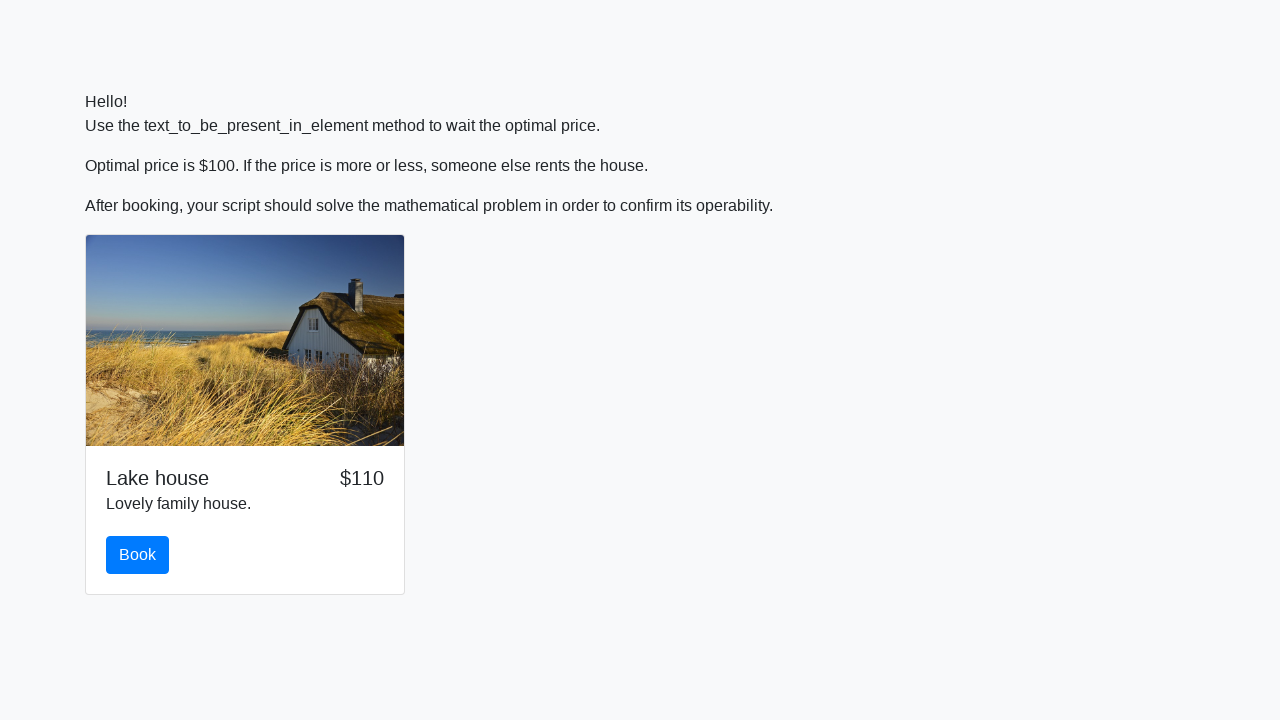